Tests drag and drop functionality by dragging an image element and dropping it into a target box

Starting URL: https://formy-project.herokuapp.com/dragdrop

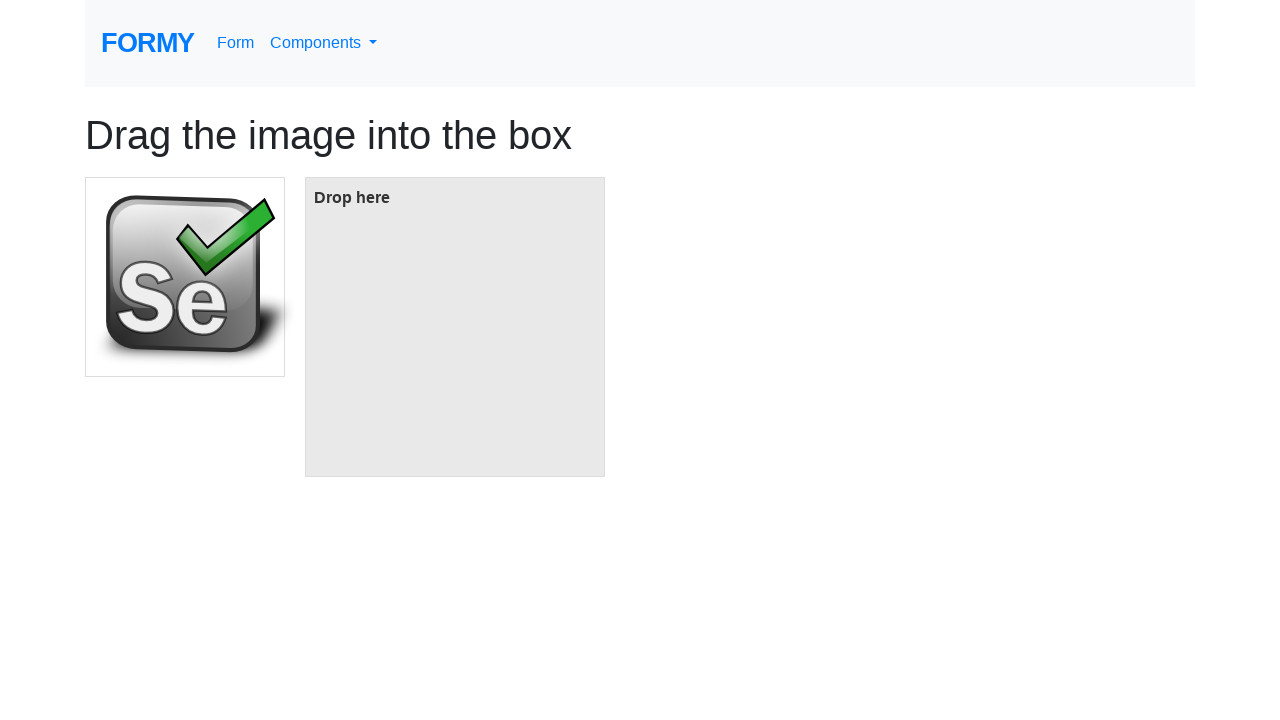

Located the draggable image element
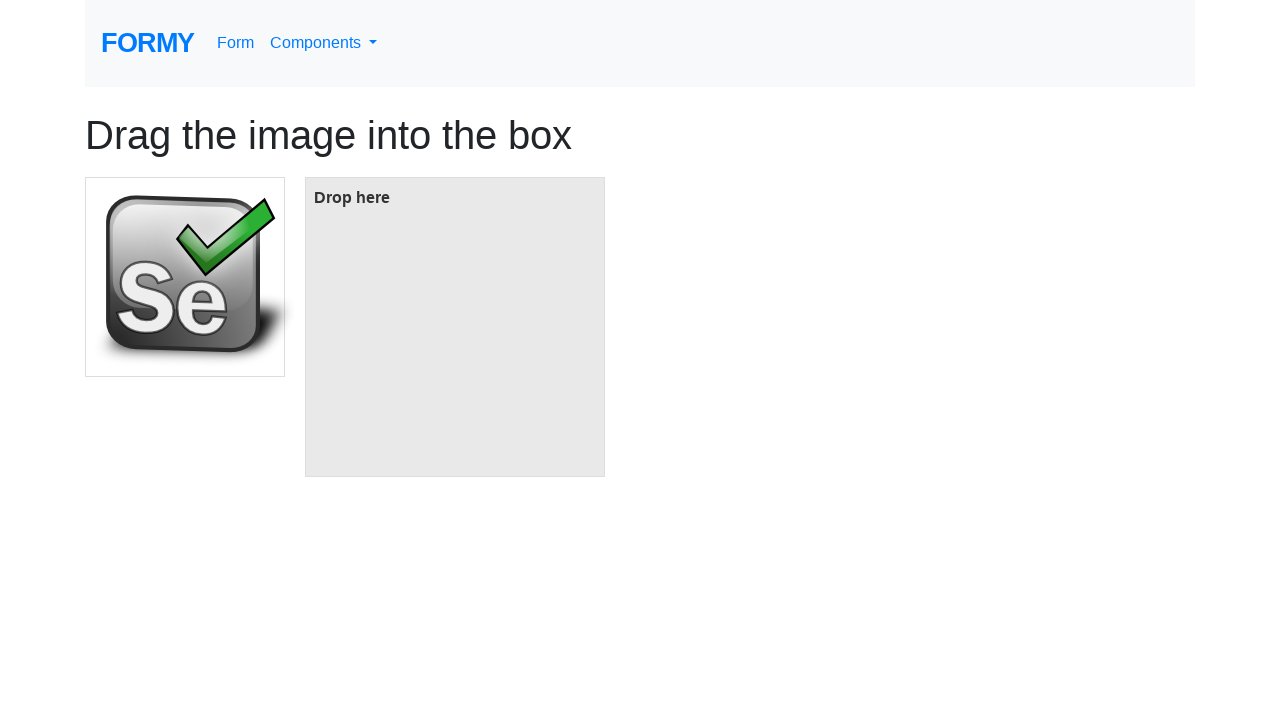

Located the target drop box element
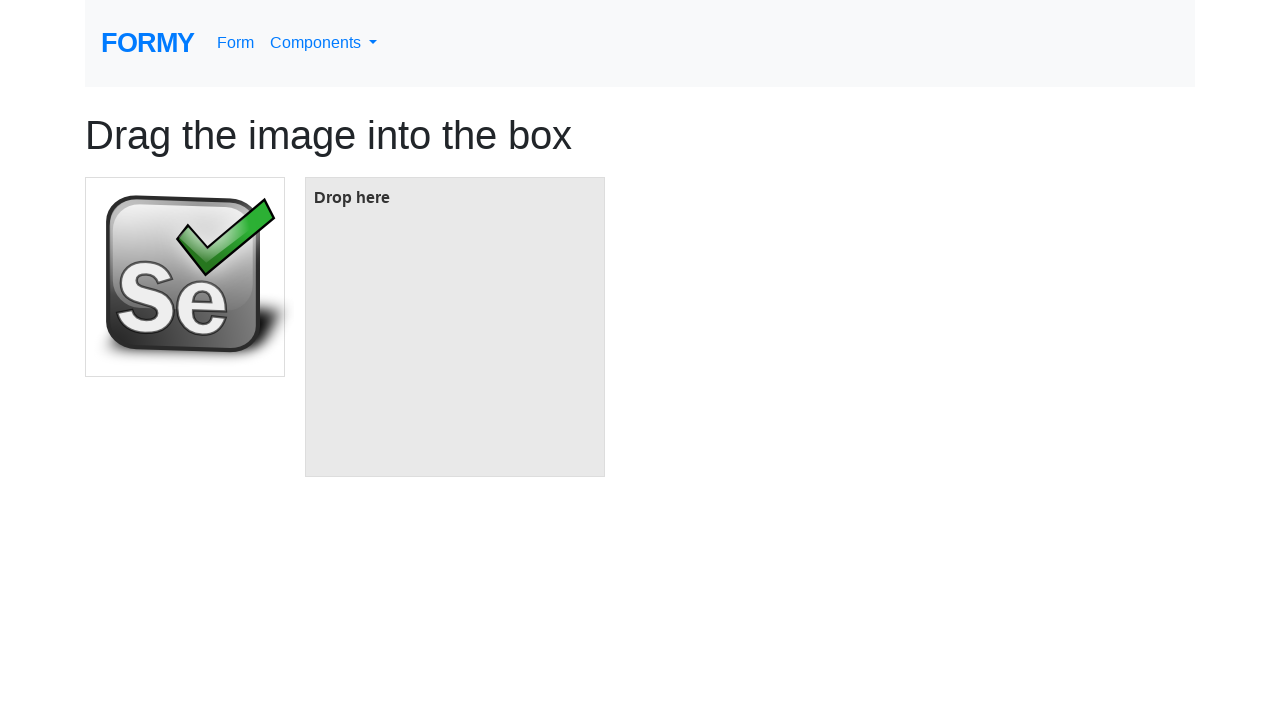

Successfully dragged image element and dropped it into the target box at (455, 327)
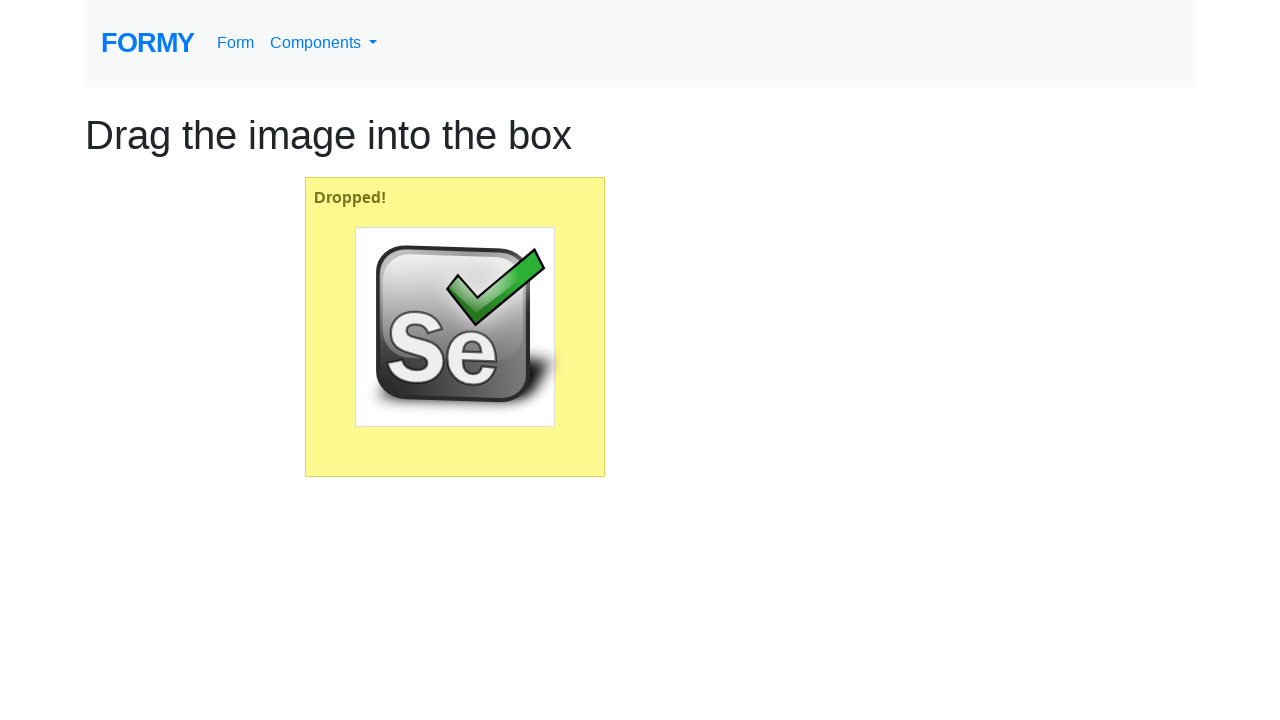

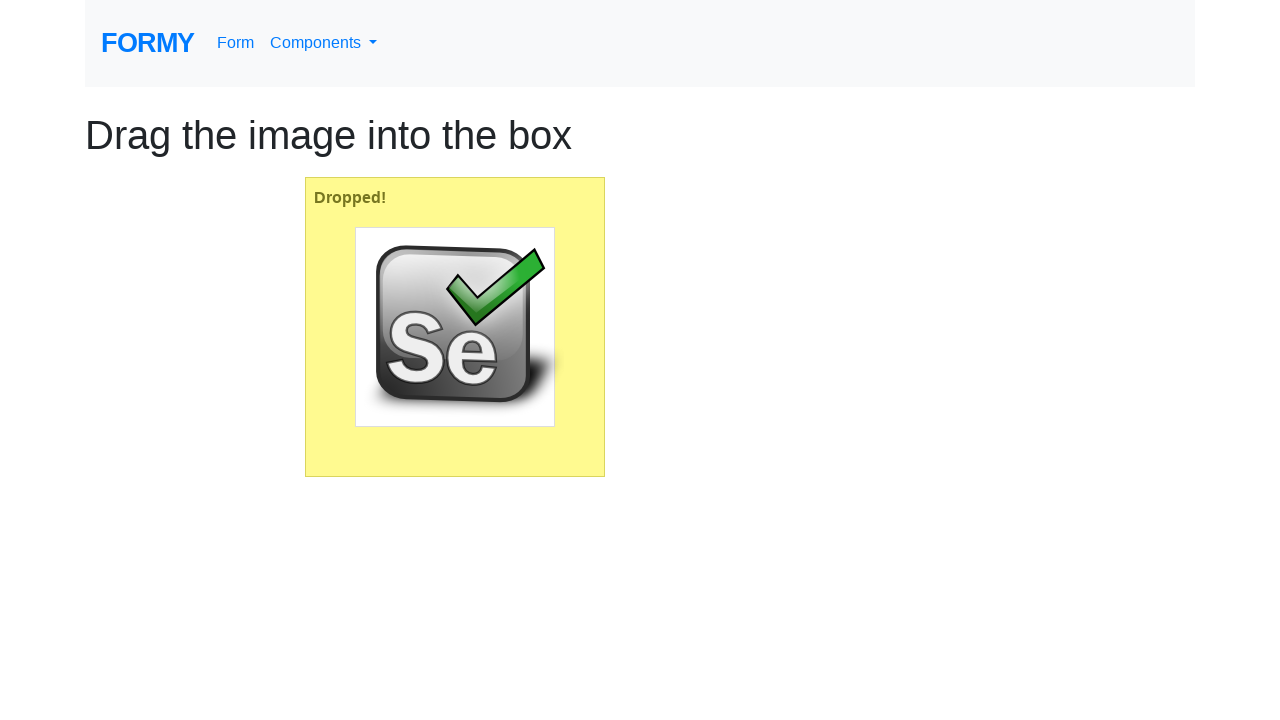